Clicks on the Info button and verifies its text

Starting URL: https://formy-project.herokuapp.com/buttons#

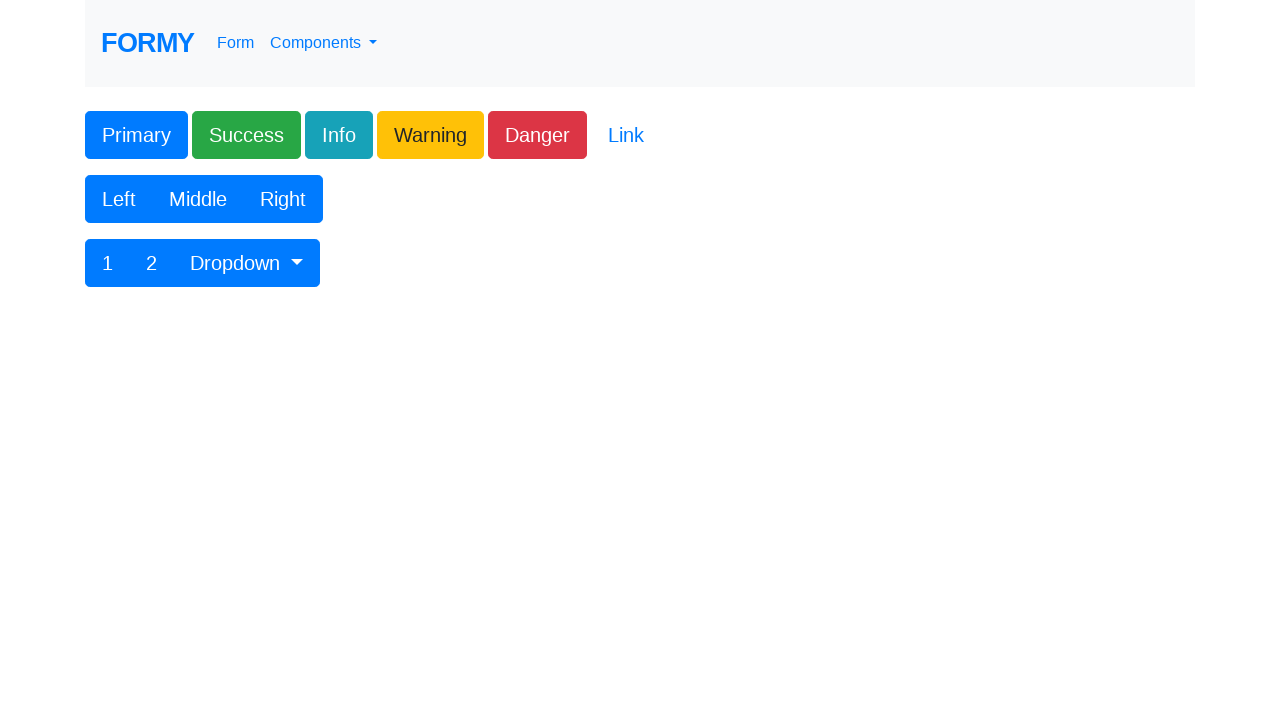

Clicked on the Info button at (339, 135) on xpath=//*[@class='btn btn-lg btn-info']
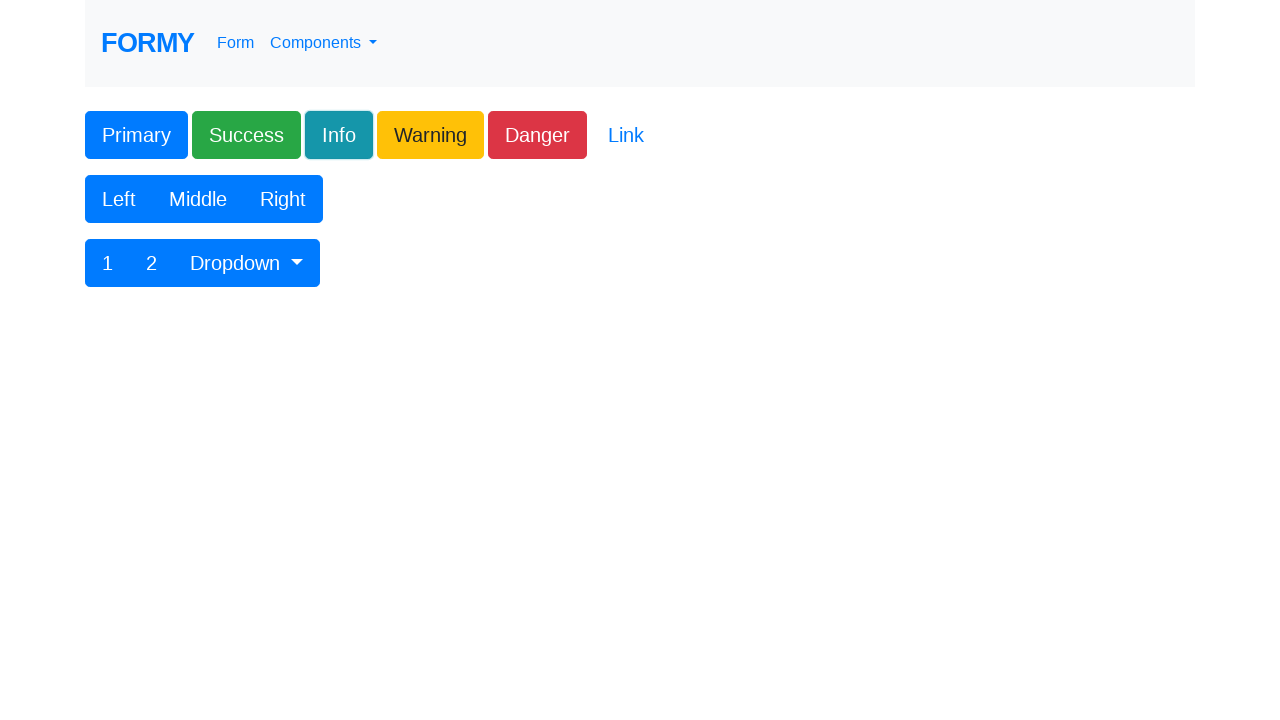

Retrieved Info button text: 'Info'
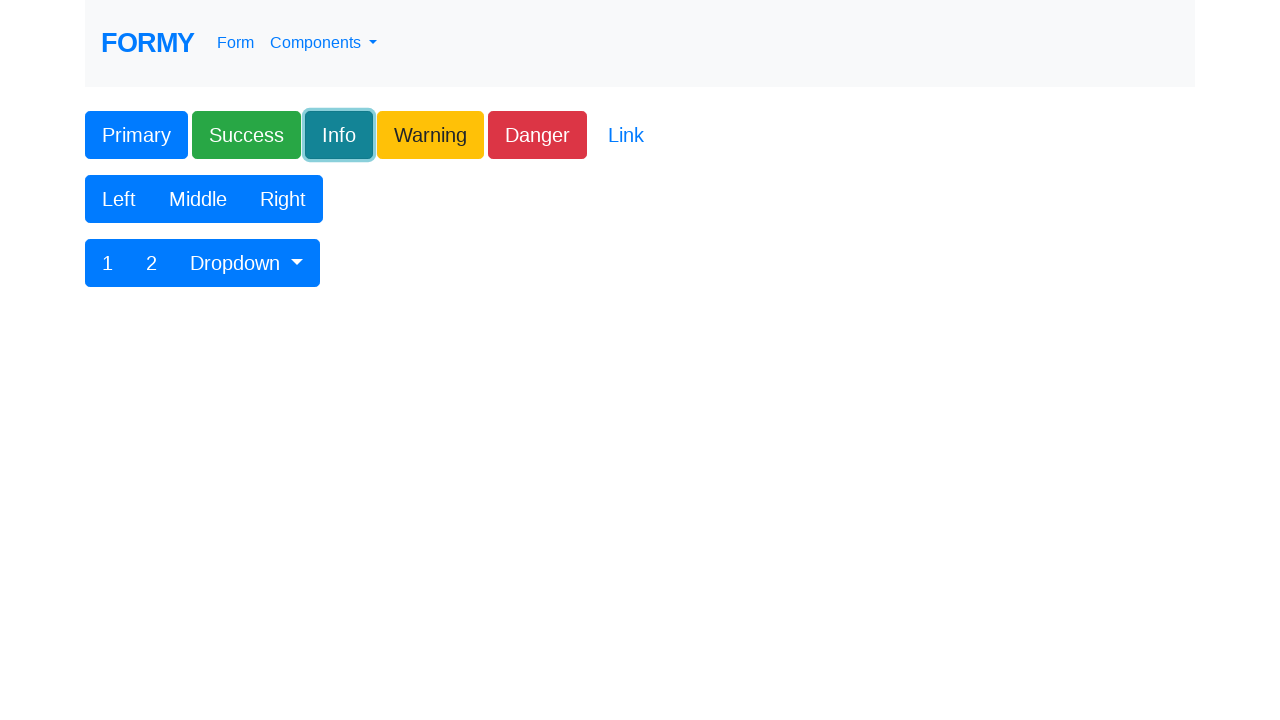

Verified Info button text matches expected value
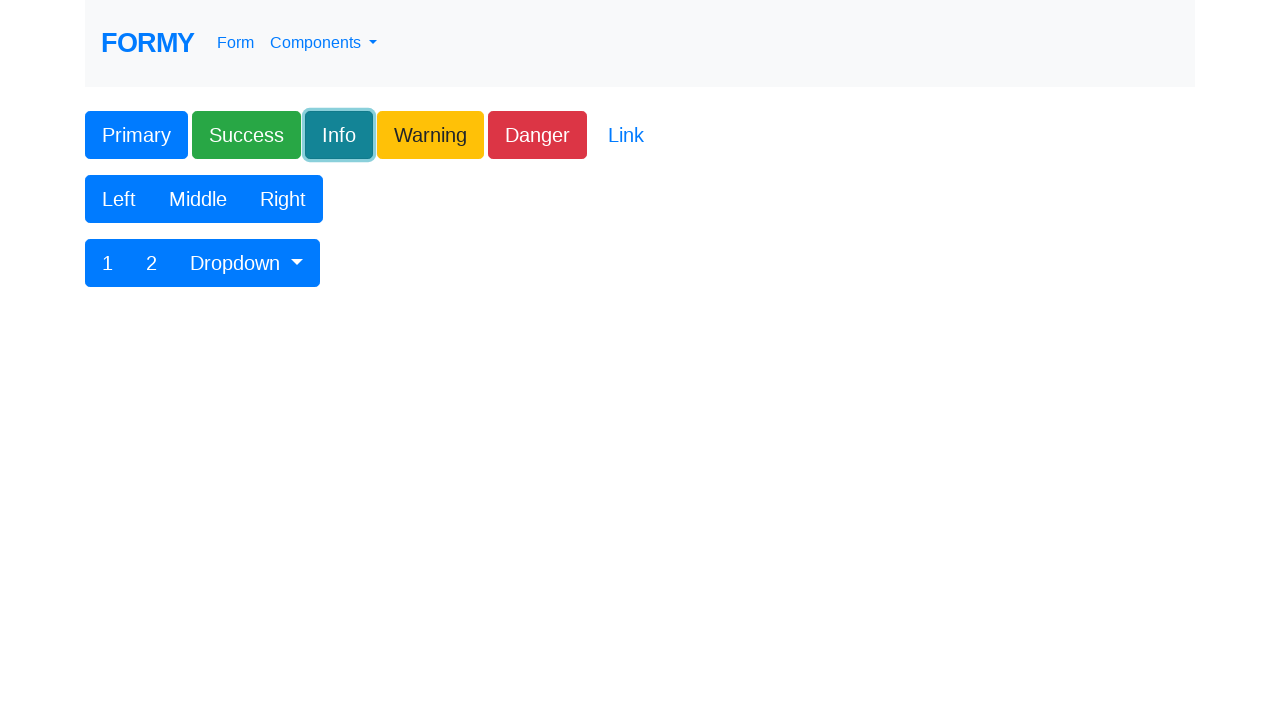

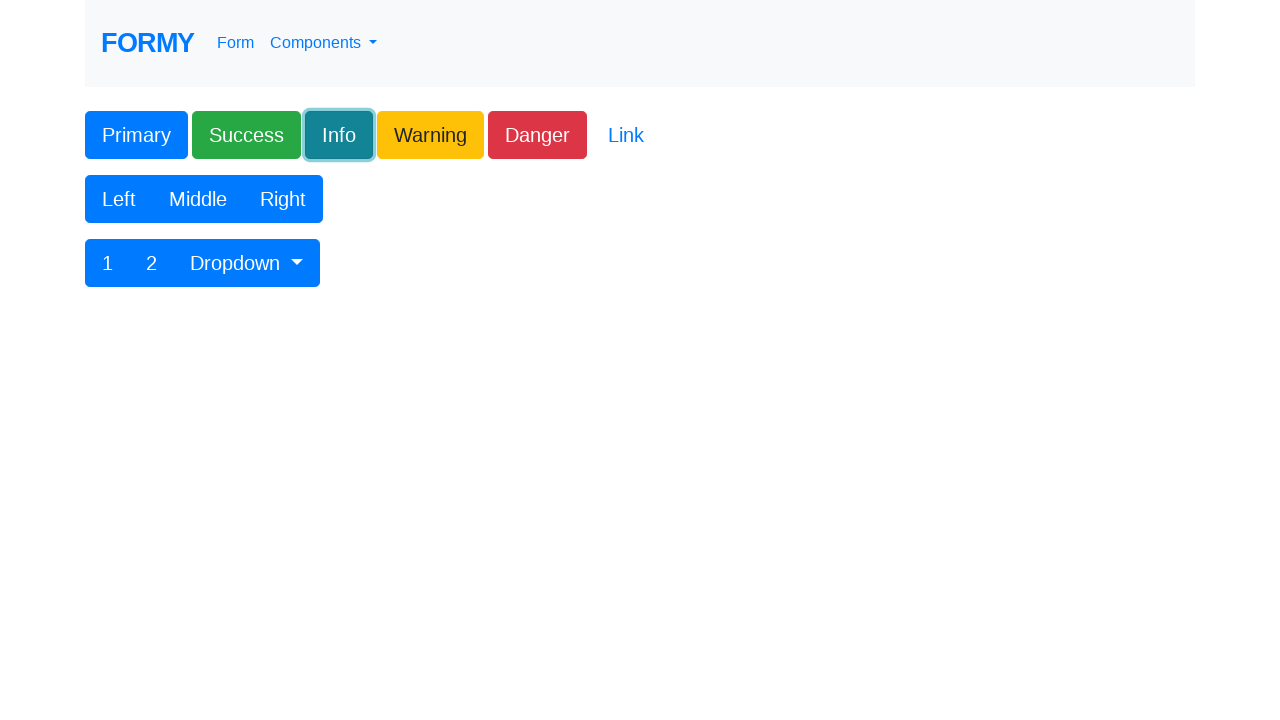